Searches for products and adds items to cart using multiple selection methods including iterating through products and clicking ADD TO CART buttons

Starting URL: https://rahulshettyacademy.com/seleniumPractise/#/

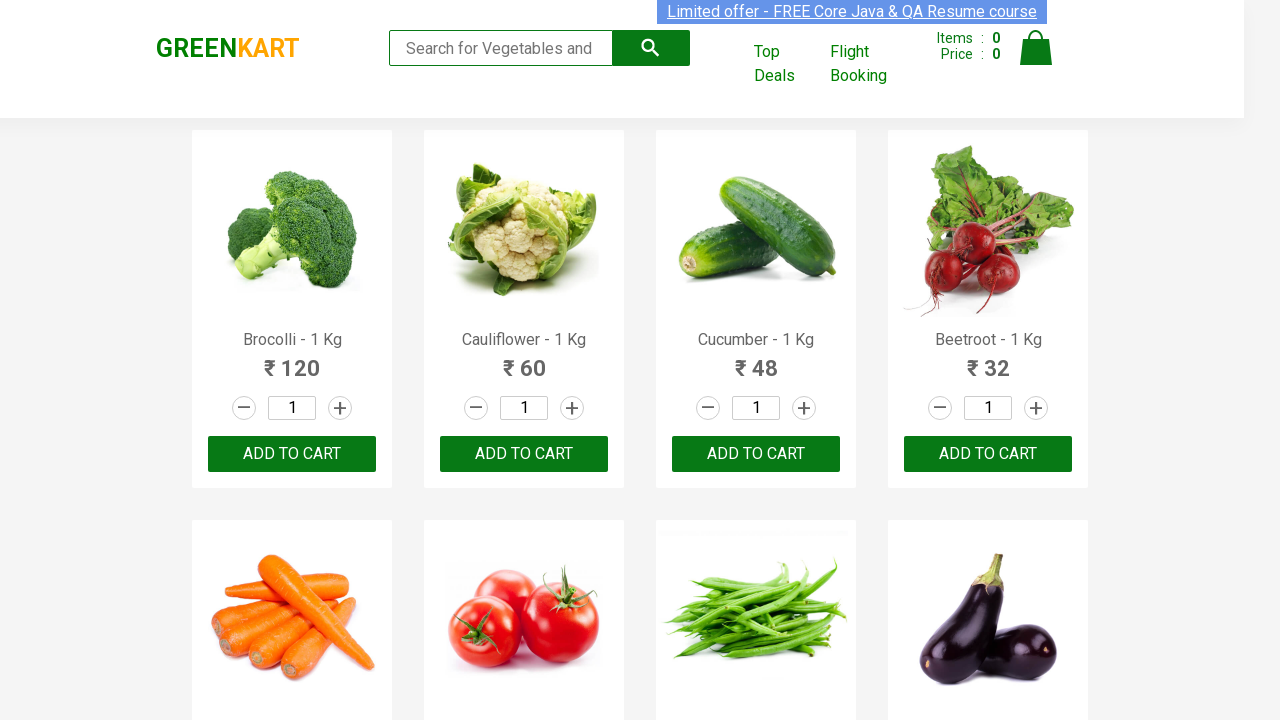

Filled search keyword with 'ca' on .search-keyword
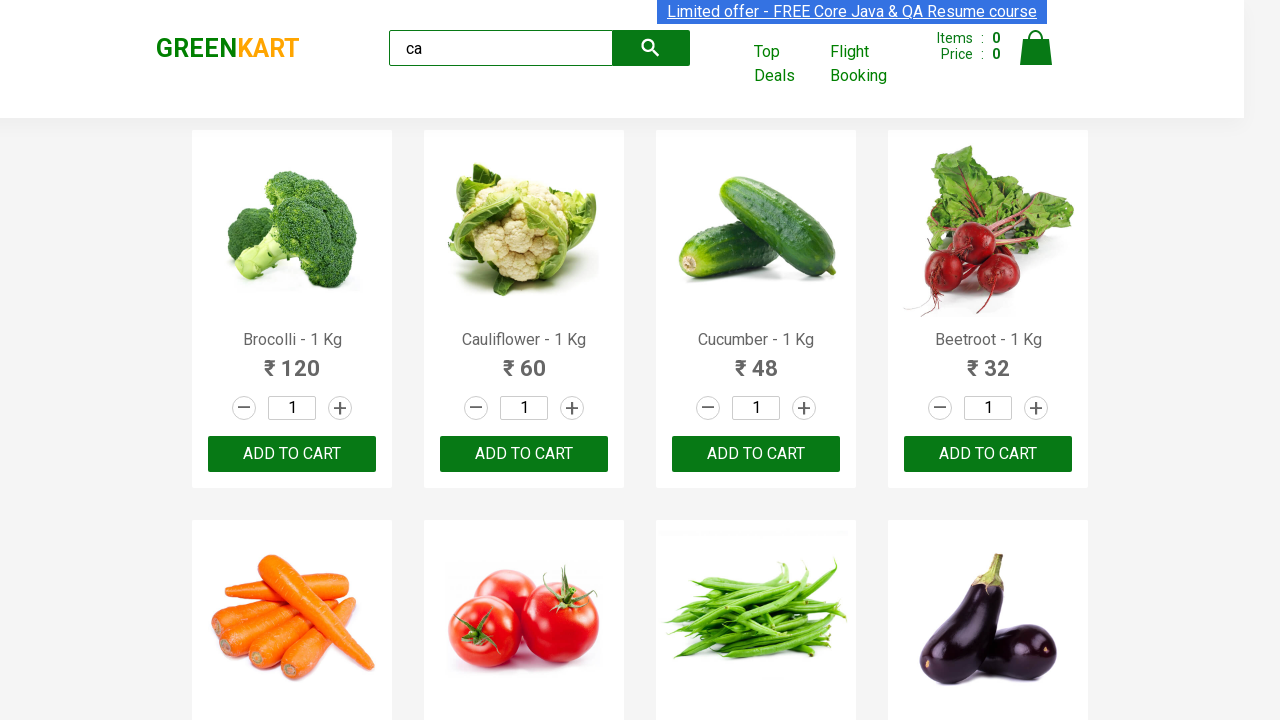

Waited 2000ms for search results to load
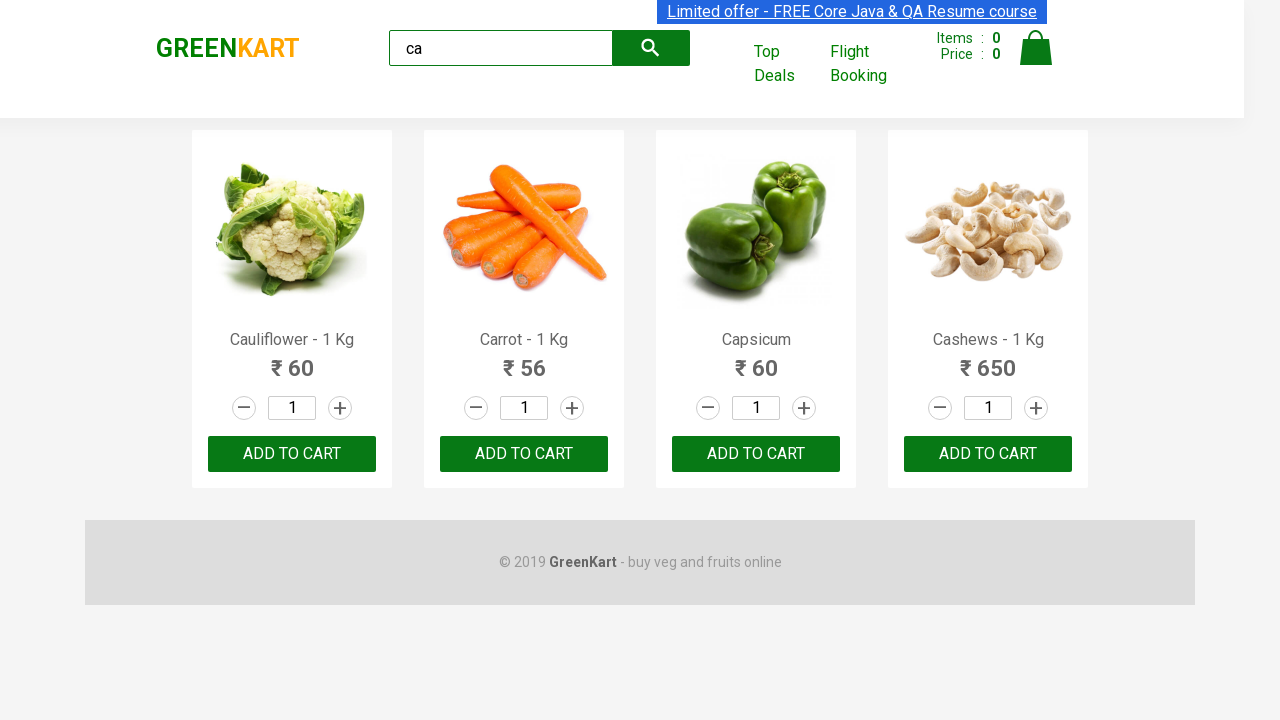

Clicked ADD TO CART button for first product using nth-child selector at (292, 454) on :nth-child(1) > .product-action > button
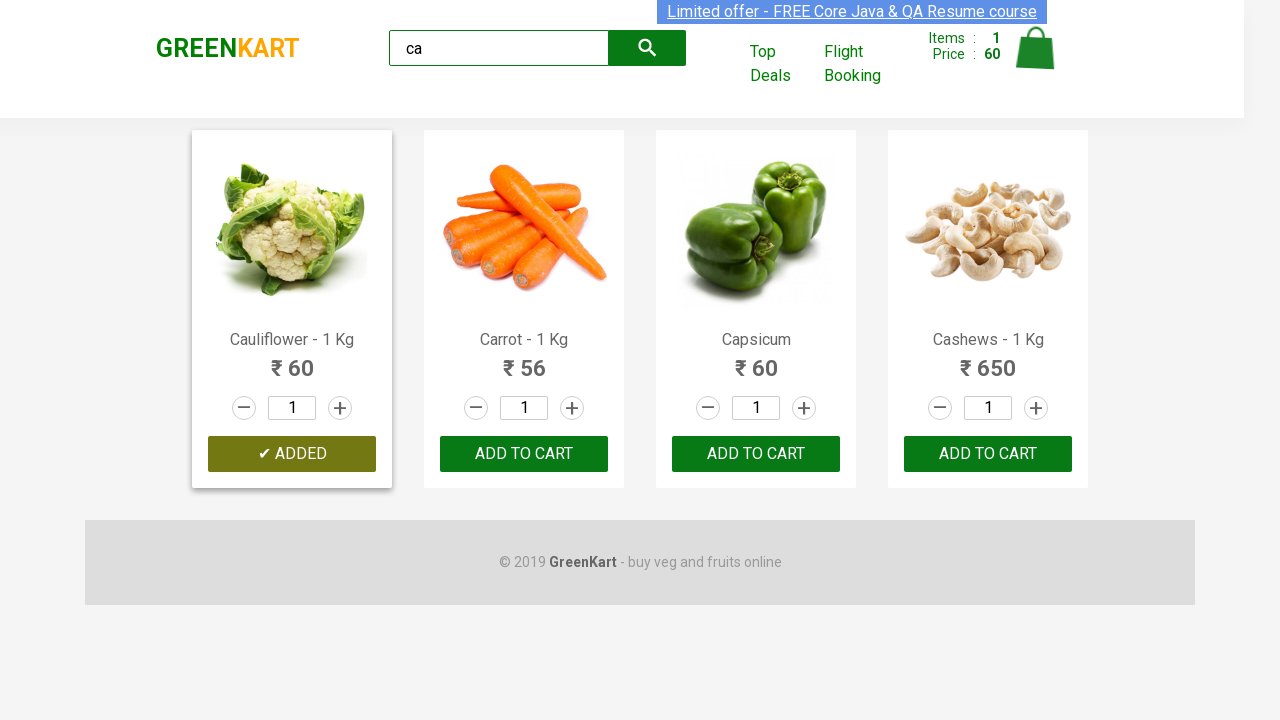

Clicked ADD TO CART button for first product using nth() approach at (292, 454) on .products .product >> nth=0 >> text=ADD TO CART
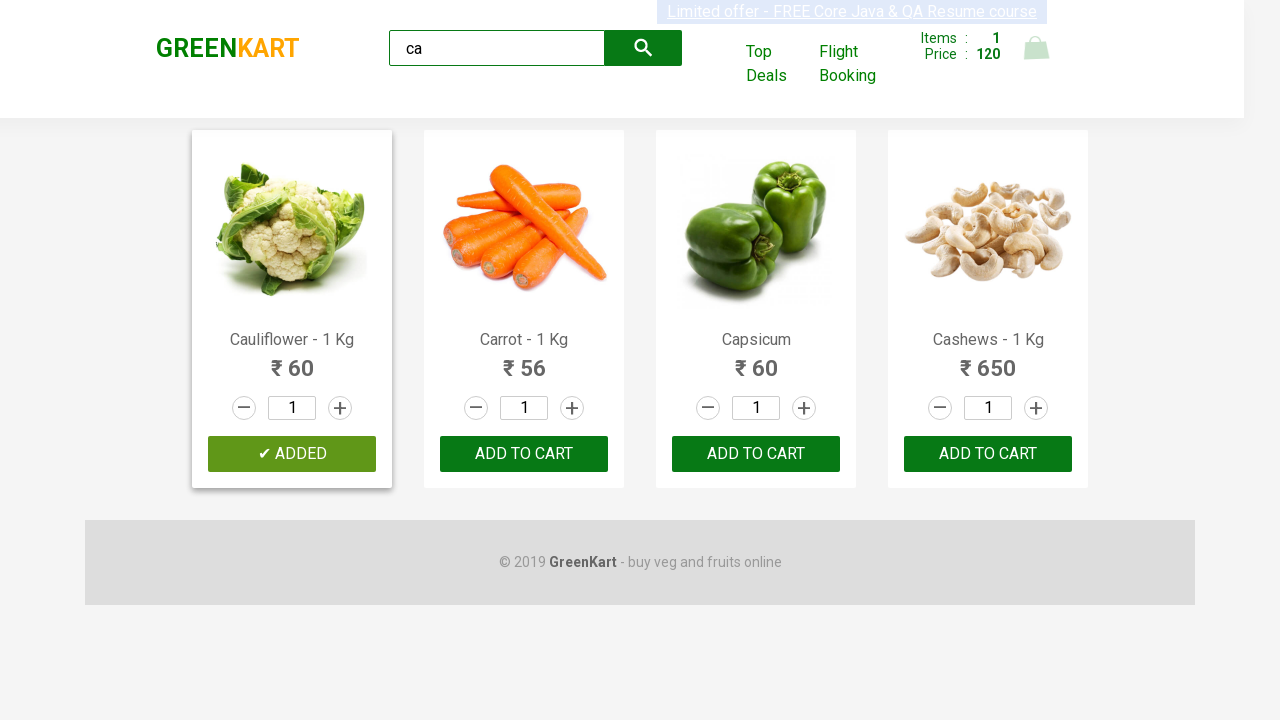

Located all products in the products list
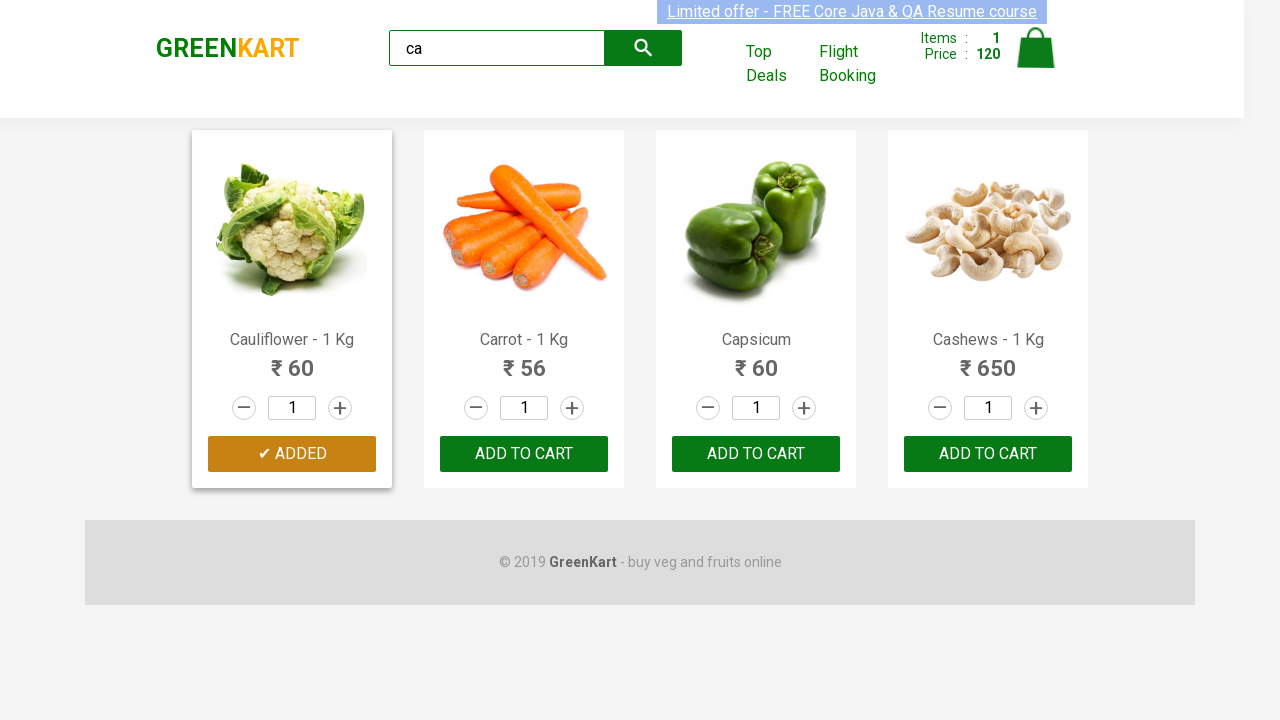

Counted 4 products available
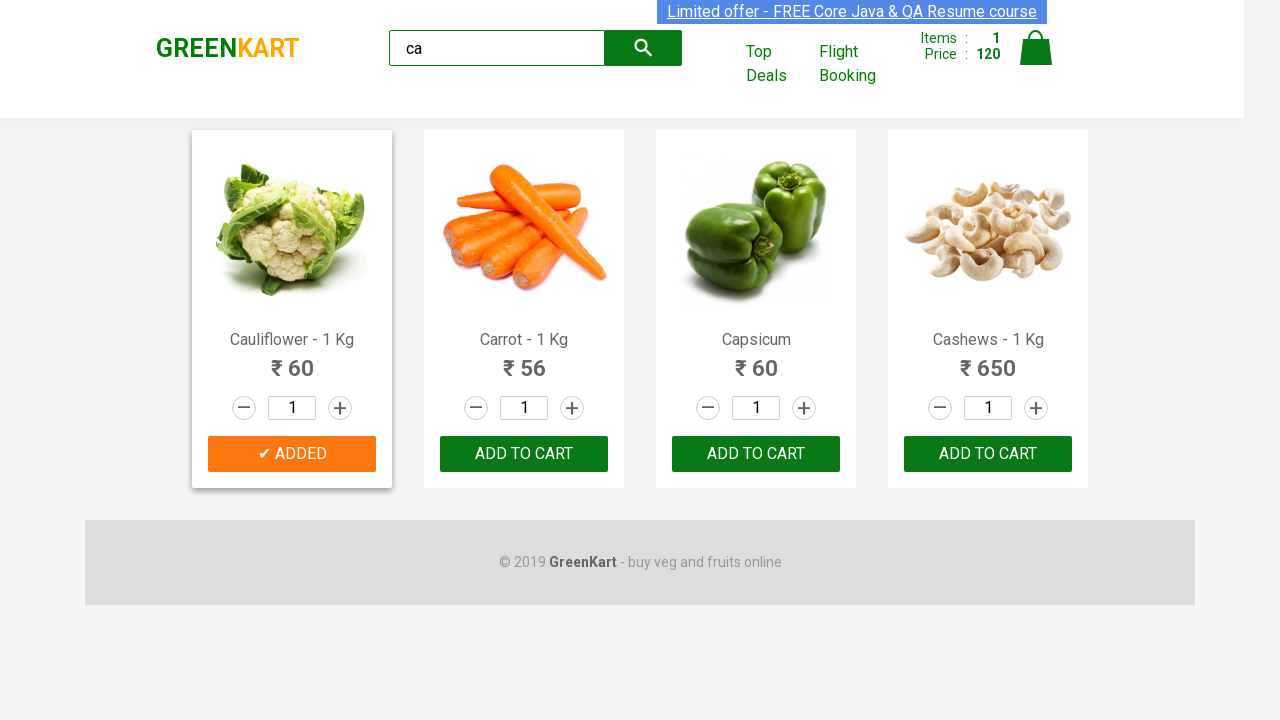

Retrieved product name: 'Cauliflower - 1 Kg'
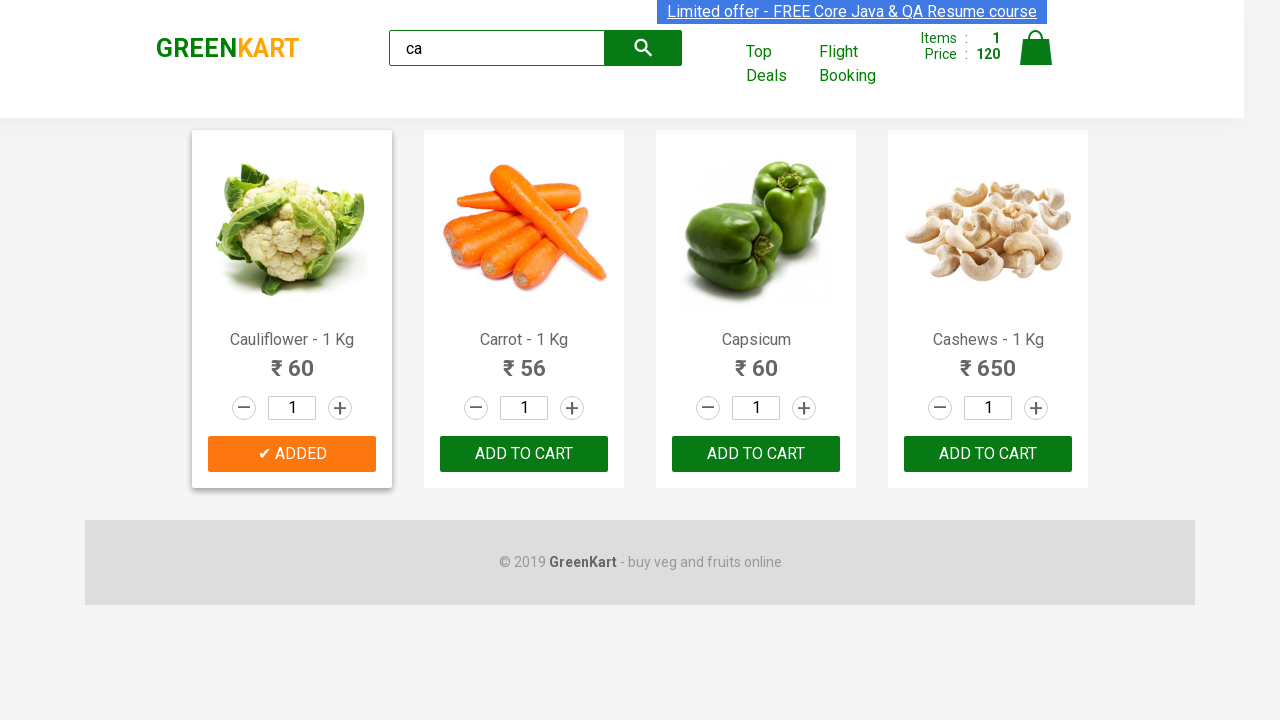

Retrieved product price: '60'
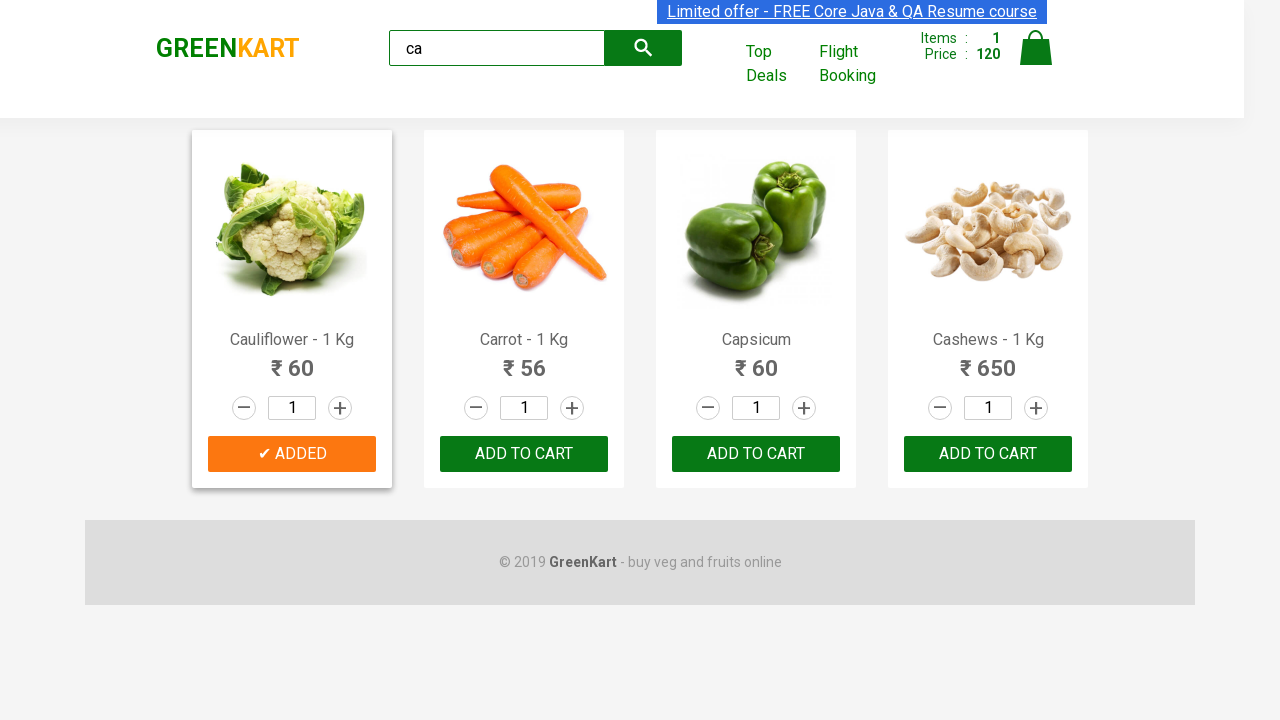

Parsed price value: 60
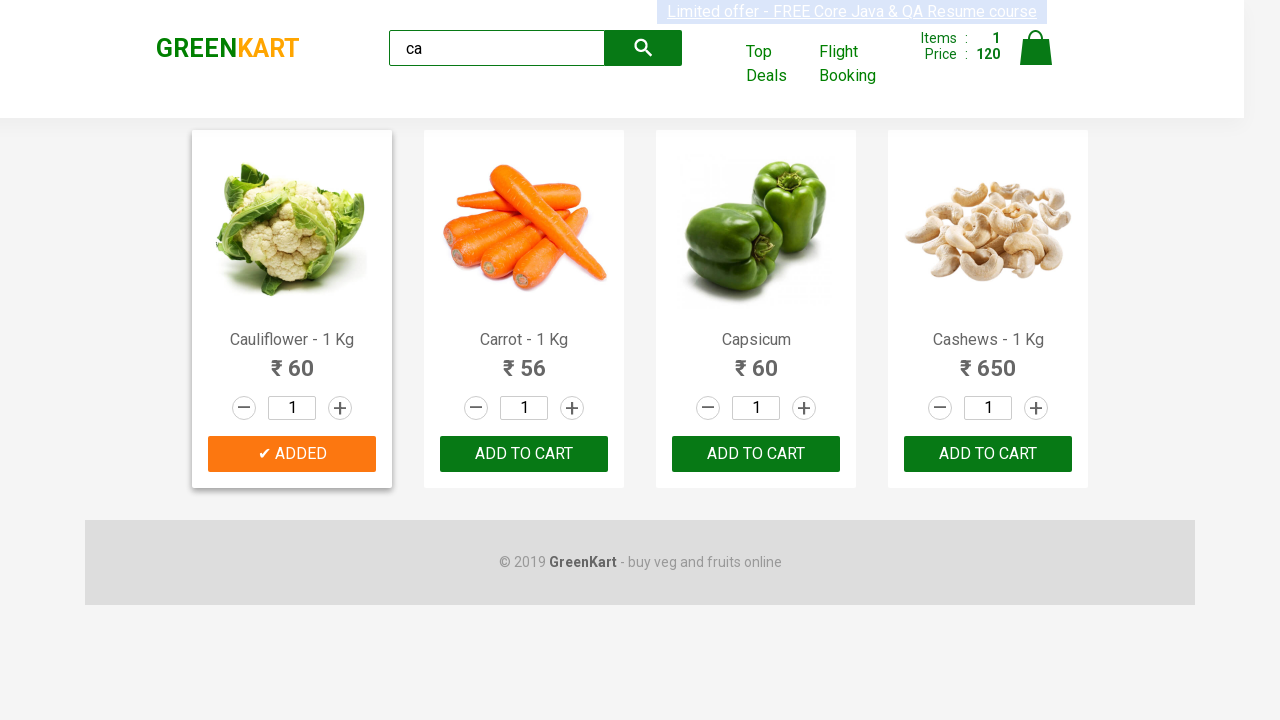

Clicked ADD TO CART for 'Cauliflower - 1 Kg' ($60) - matches criteria (starts with C, price 56-600) at (292, 454) on .products .product >> nth=0 >> button
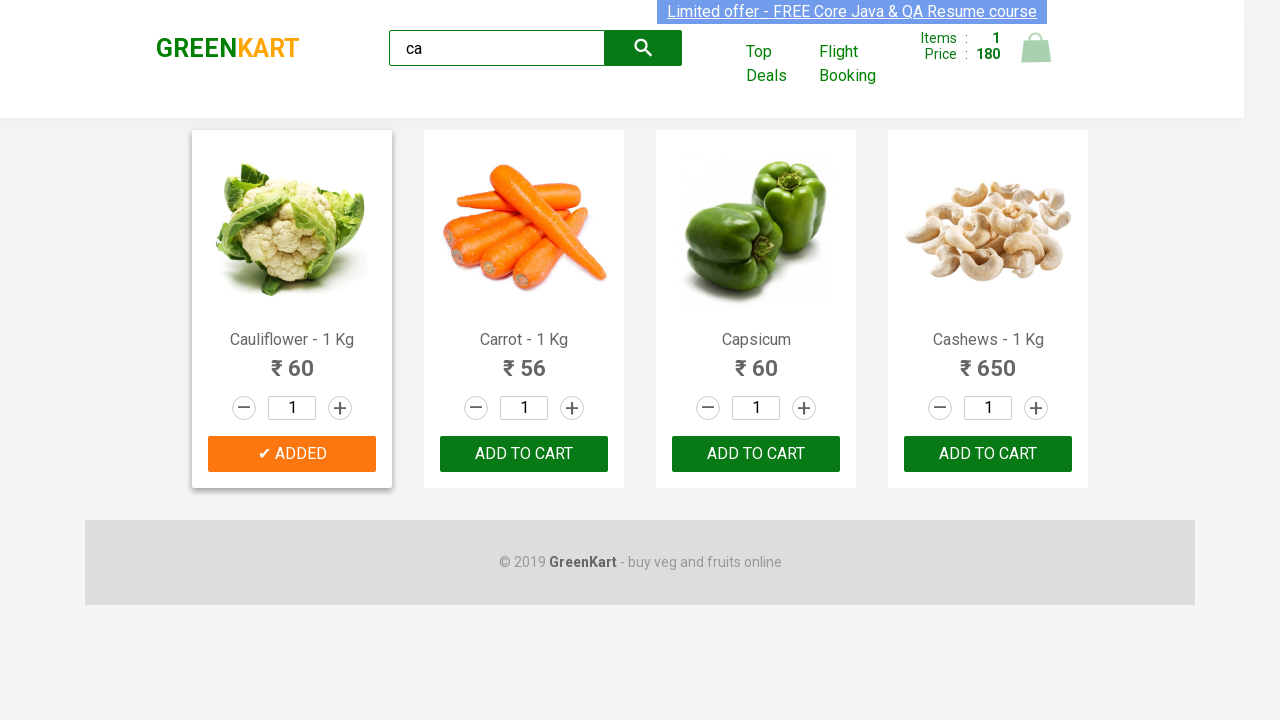

Retrieved product name: 'Carrot - 1 Kg'
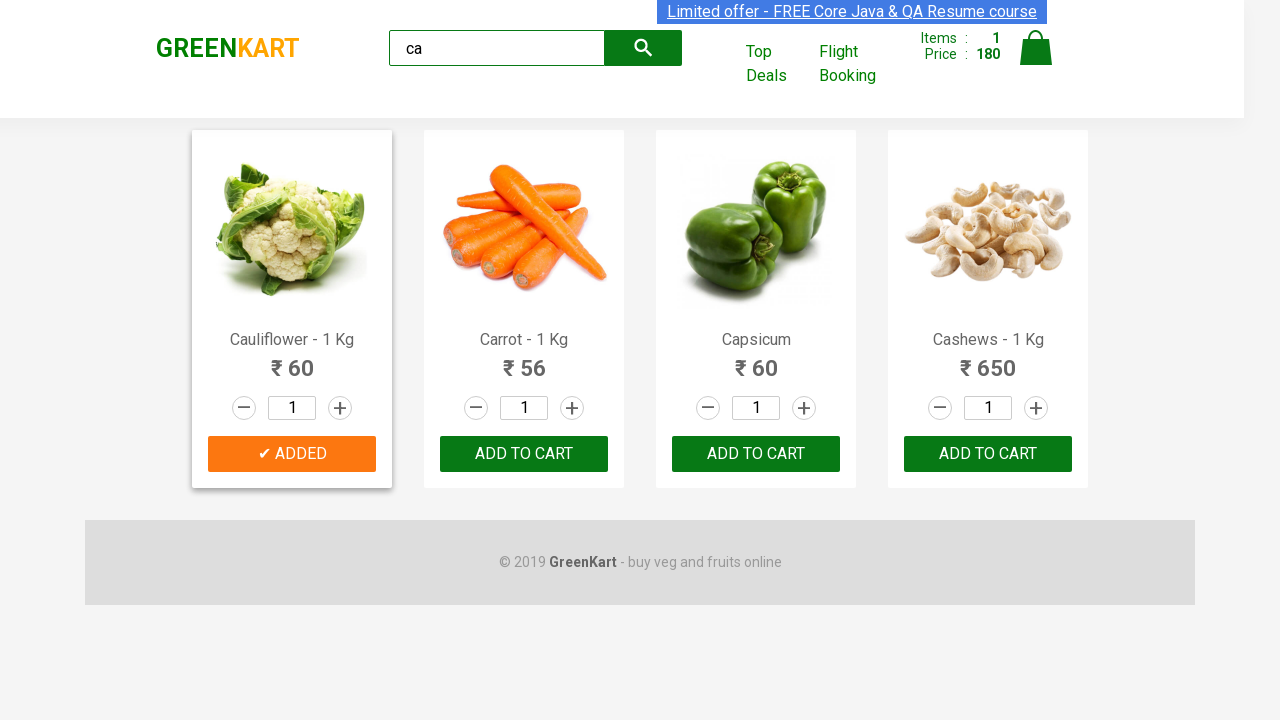

Retrieved product price: '56'
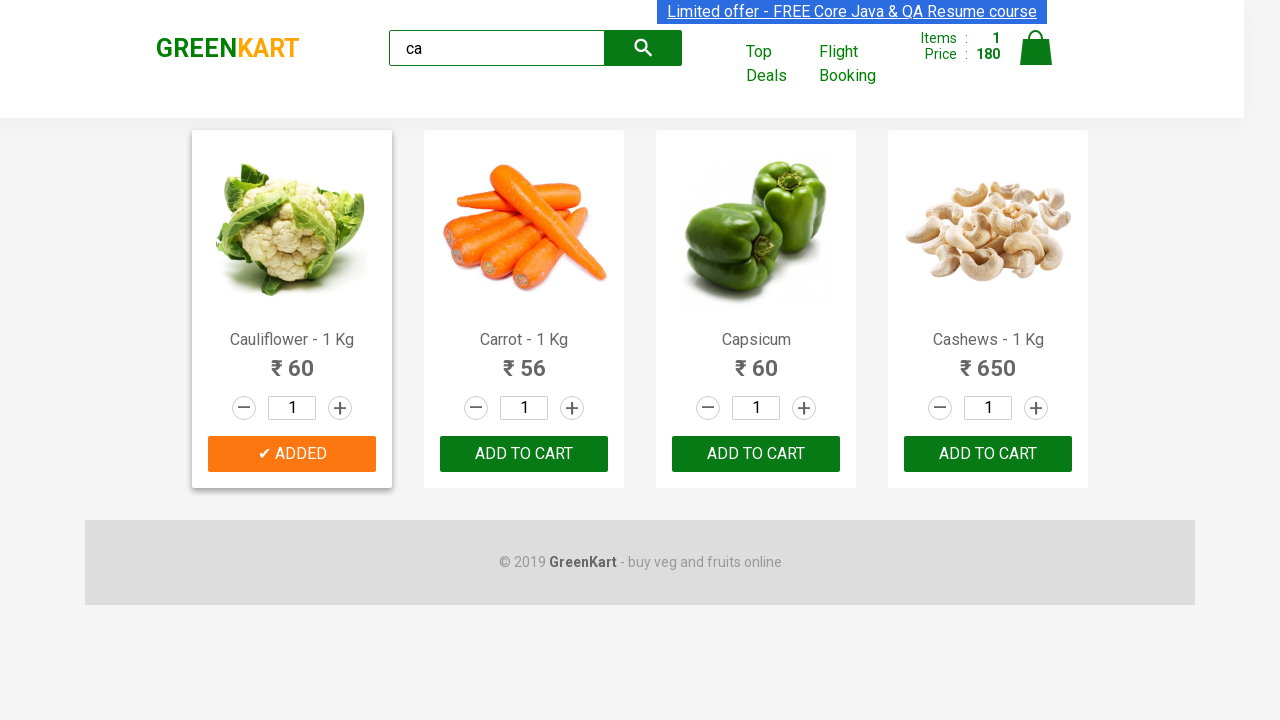

Parsed price value: 56
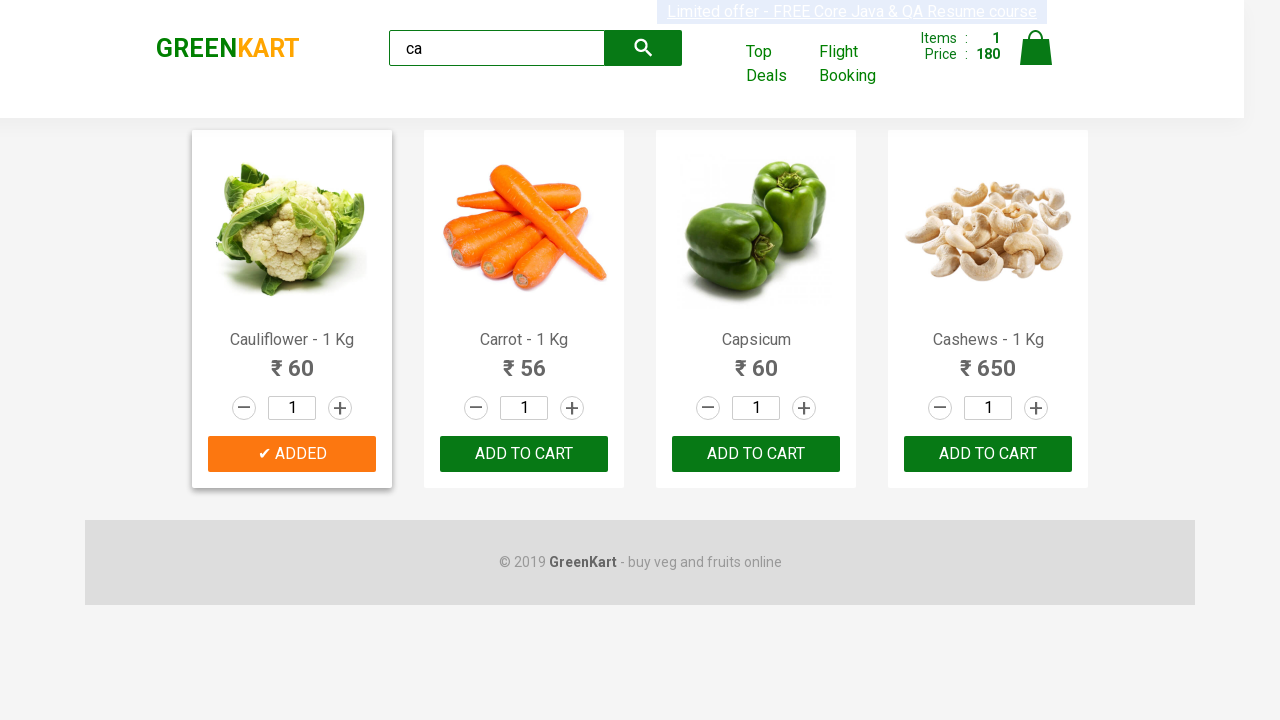

Retrieved product name: 'Capsicum'
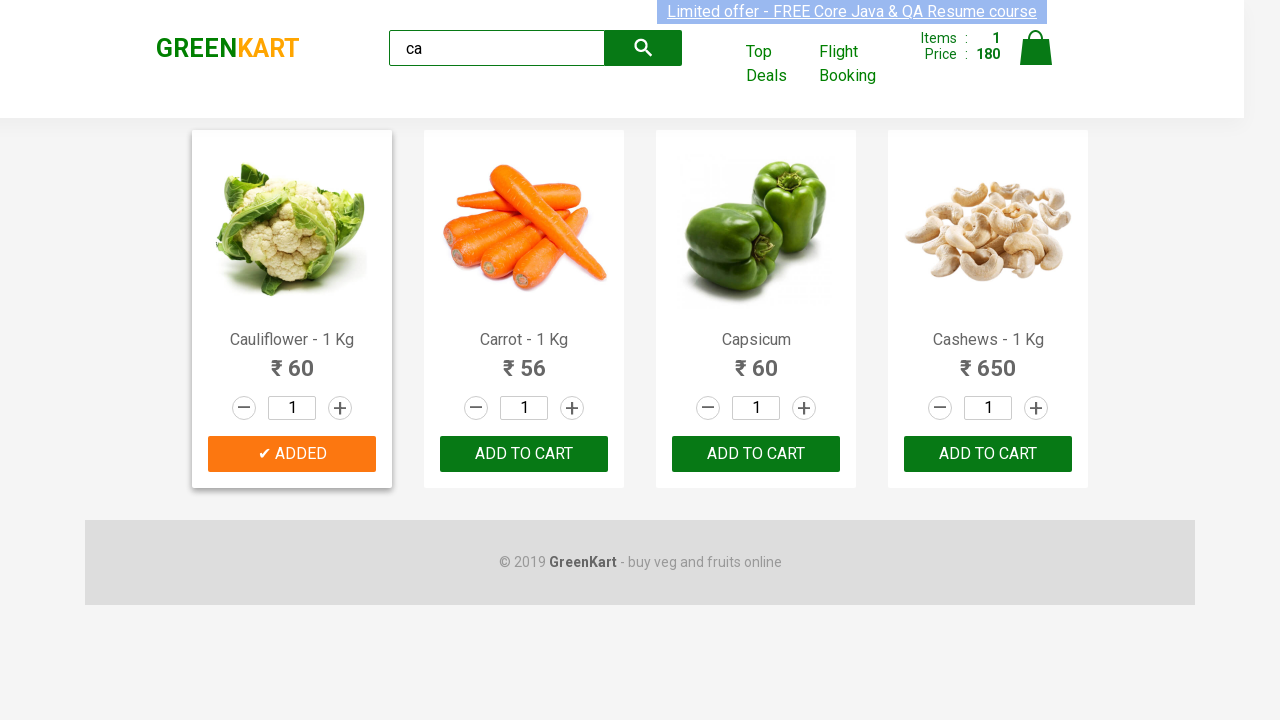

Retrieved product price: '60'
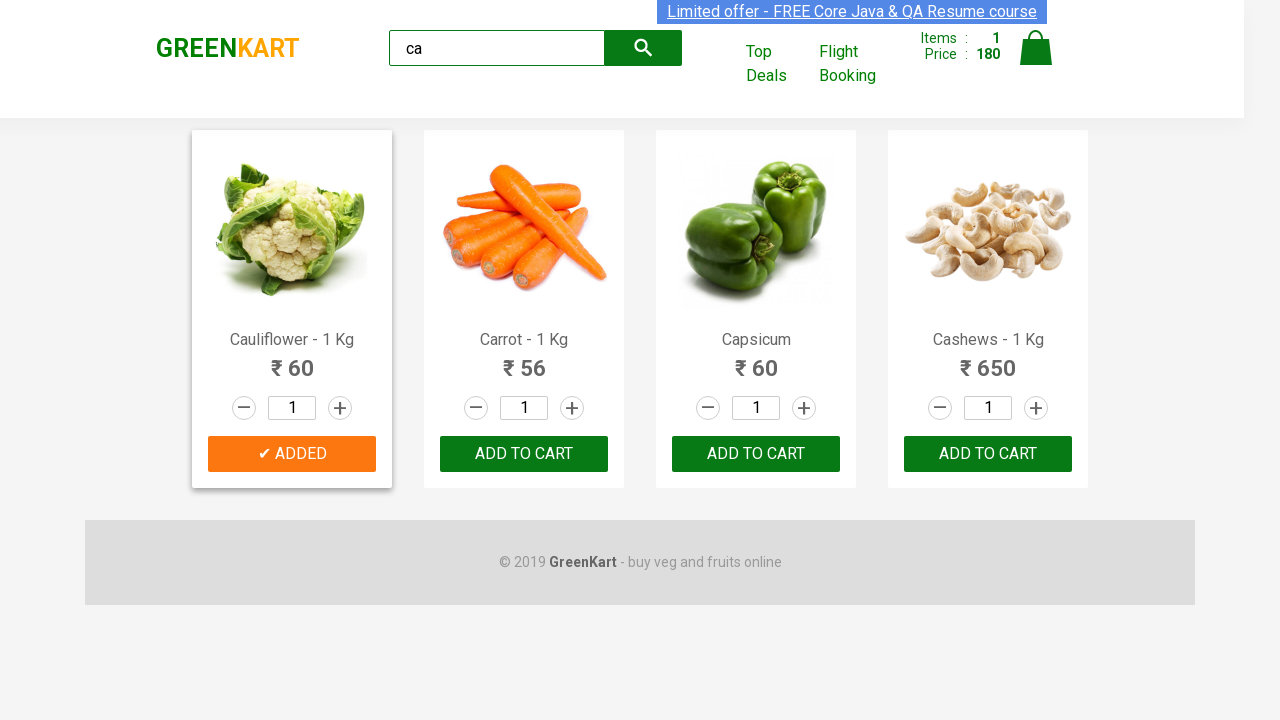

Parsed price value: 60
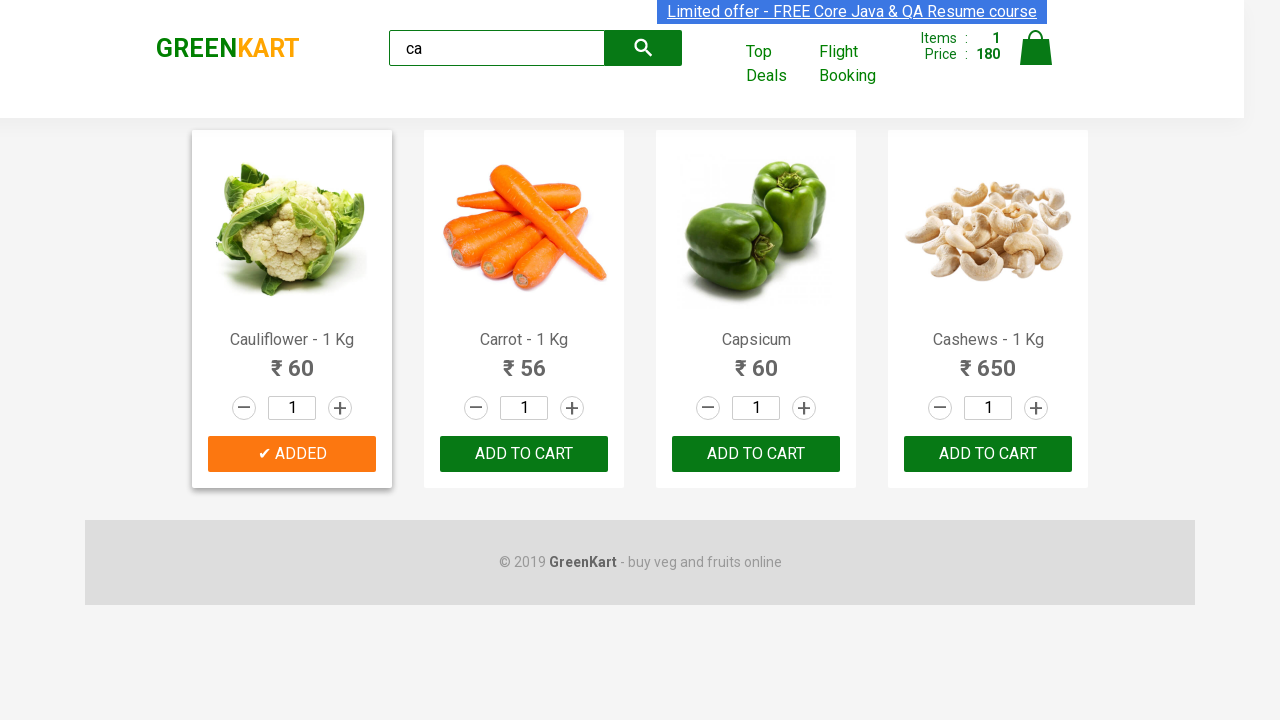

Clicked ADD TO CART for 'Capsicum' ($60) - matches criteria (starts with C, price 56-600) at (756, 454) on .products .product >> nth=2 >> button
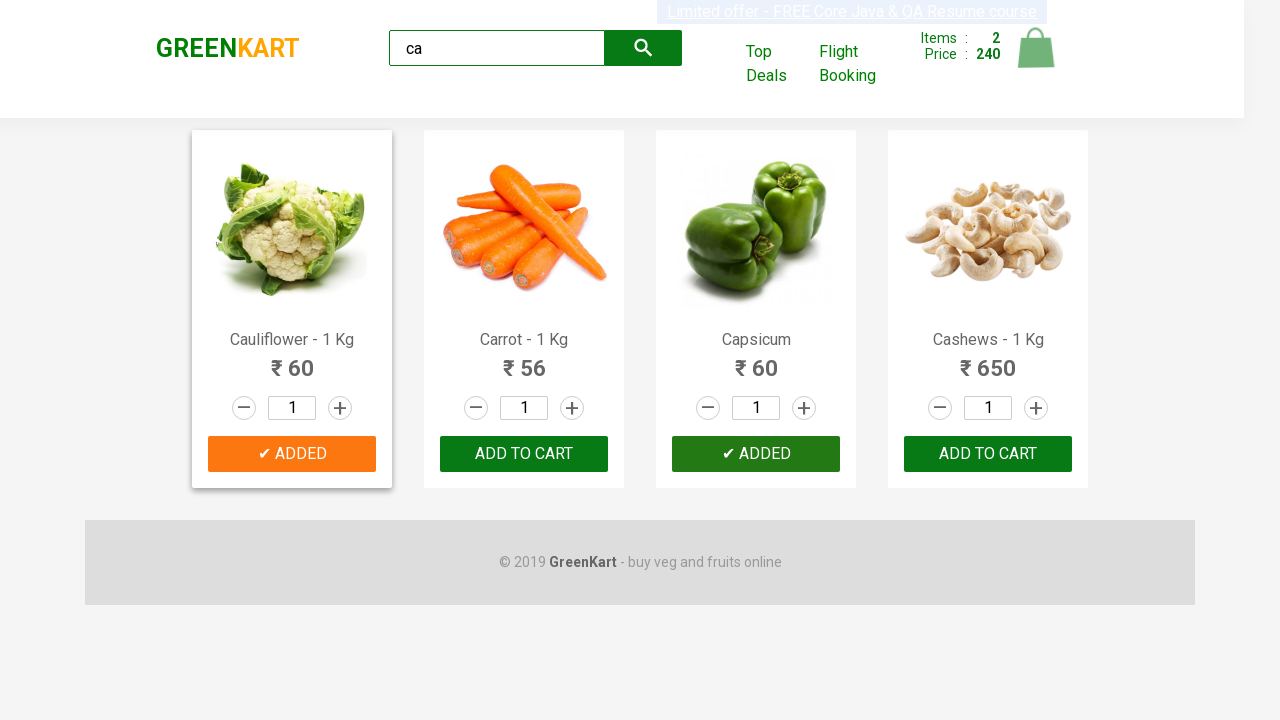

Retrieved product name: 'Cashews - 1 Kg'
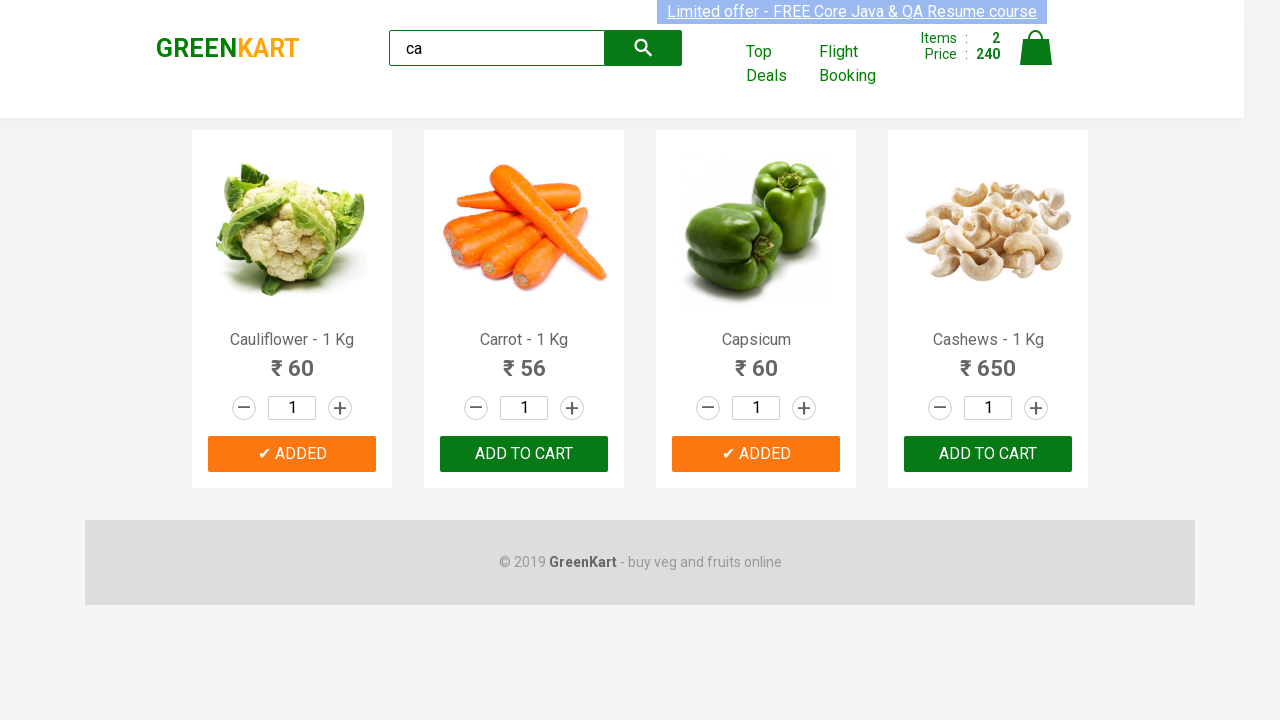

Retrieved product price: '650'
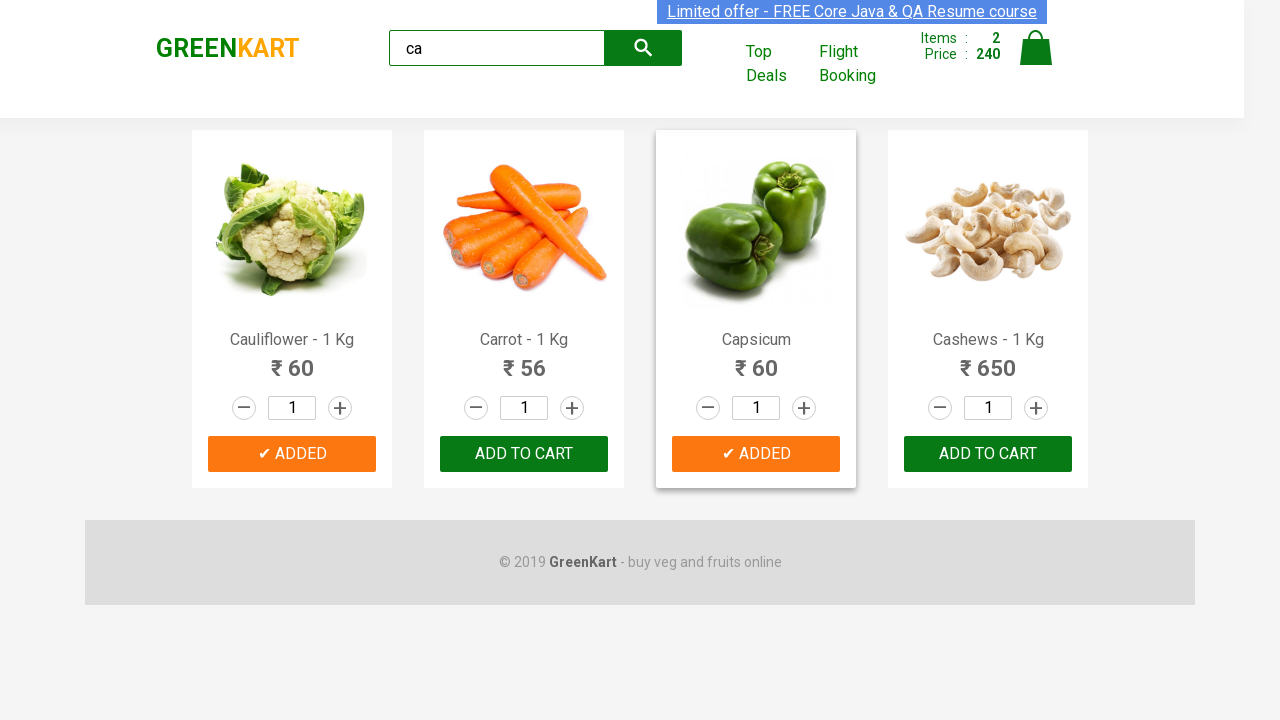

Parsed price value: 650
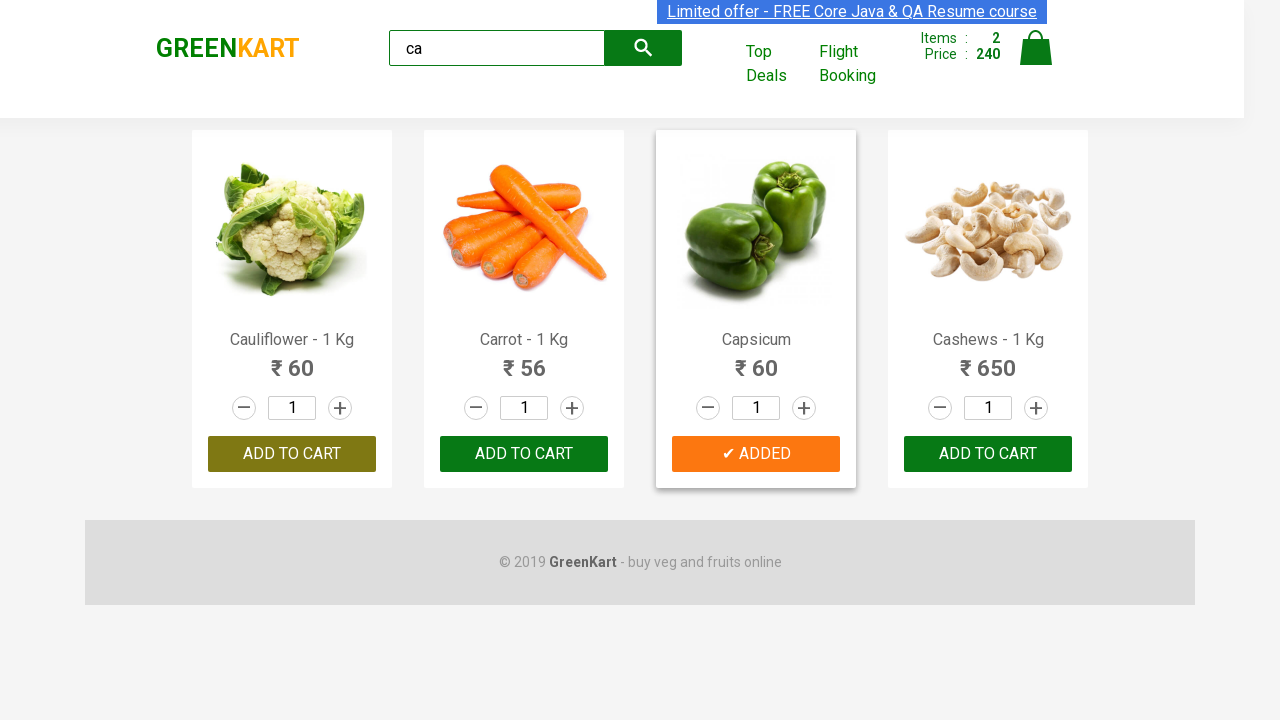

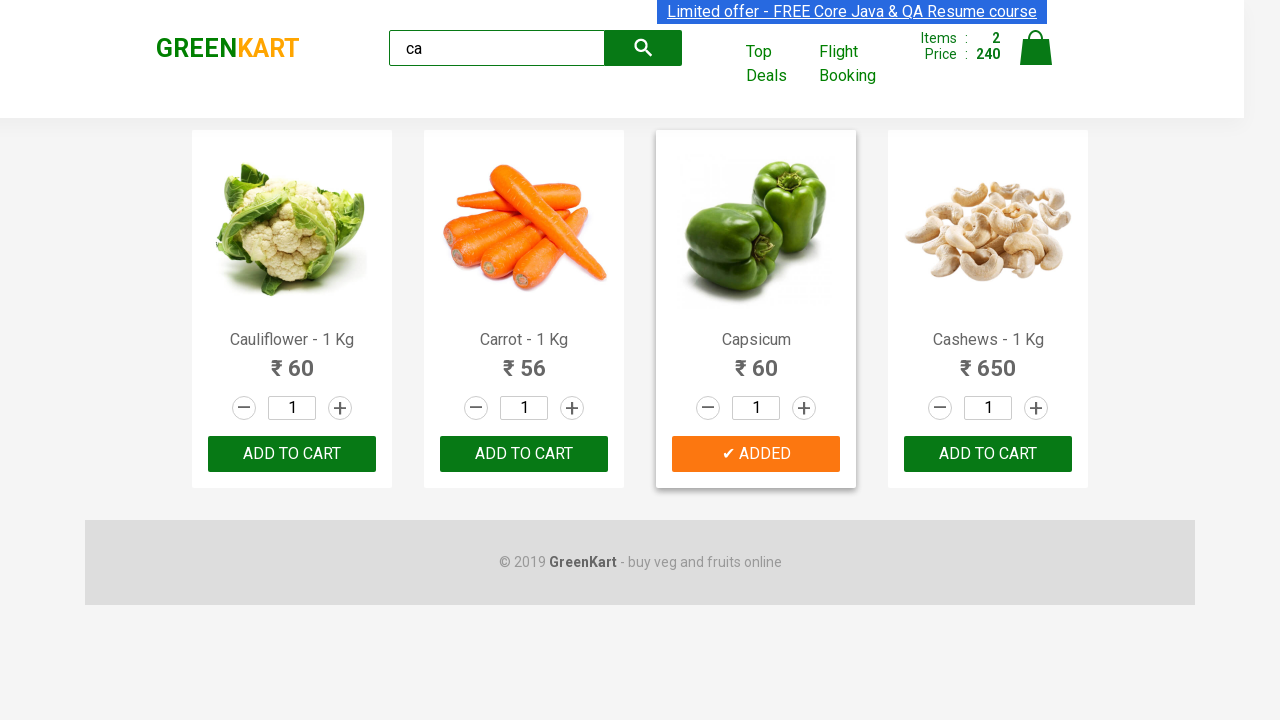